Tests JavaScript alert handling by clicking a button that triggers an alert and reading its text

Starting URL: http://the-internet.herokuapp.com/javascript_alerts

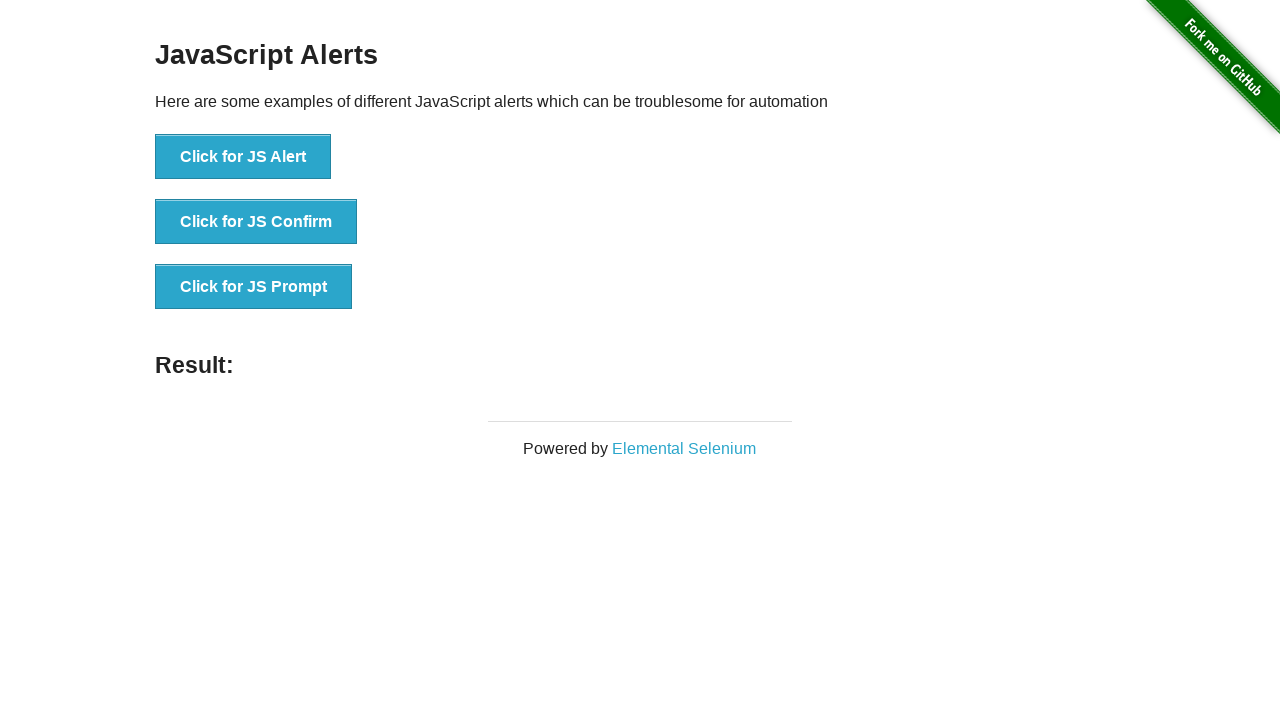

Clicked button to trigger JavaScript alert at (243, 157) on button[onclick='jsAlert()']
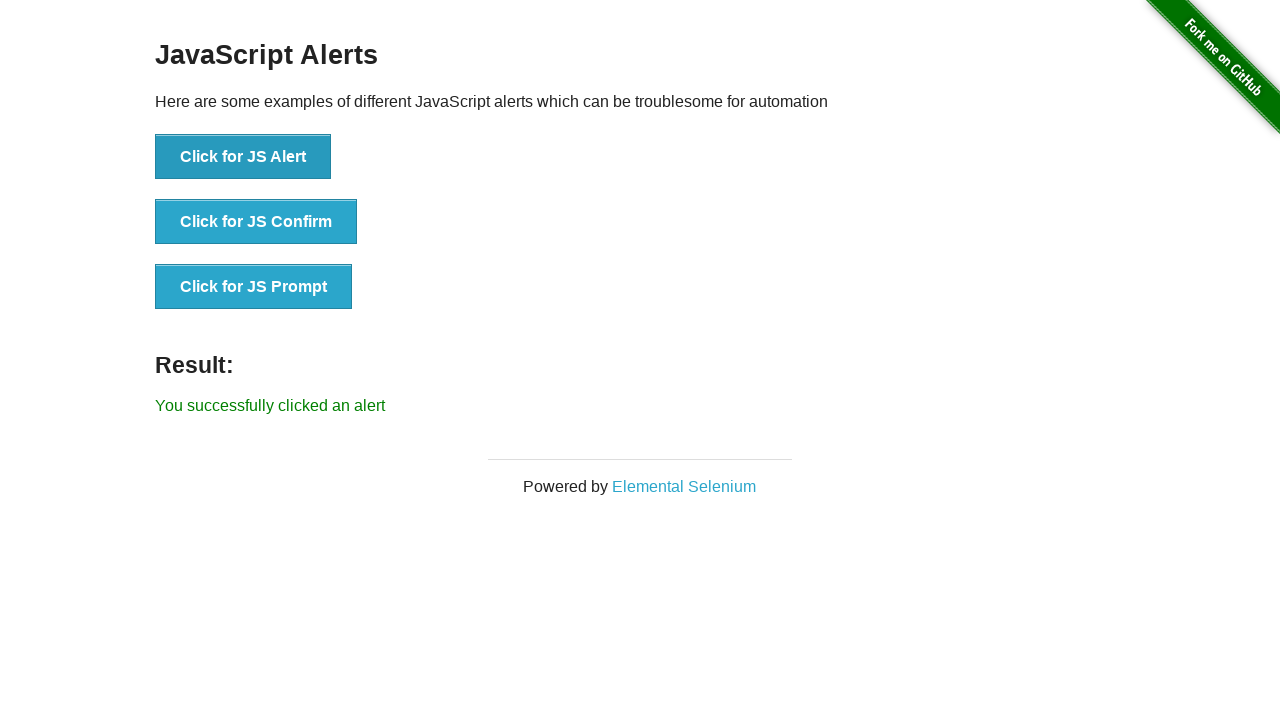

Set up dialog handler to accept alerts
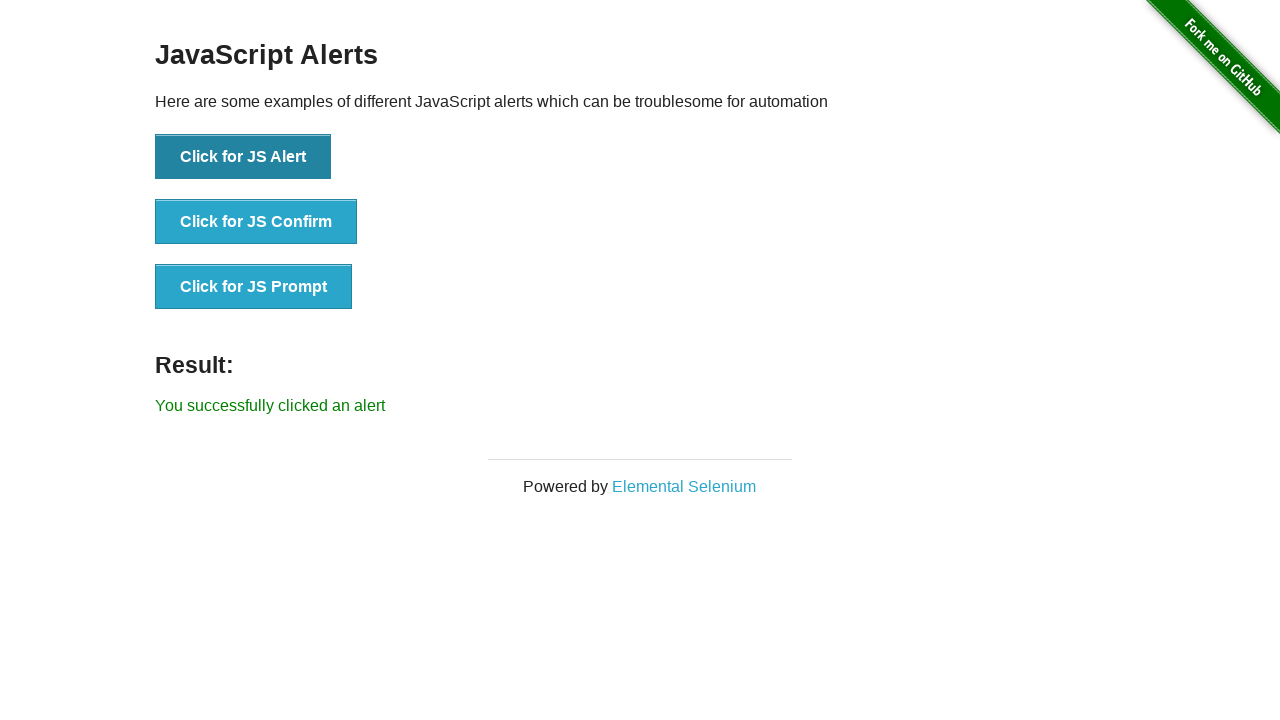

Clicked button again to trigger alert with handler active at (243, 157) on button[onclick='jsAlert()']
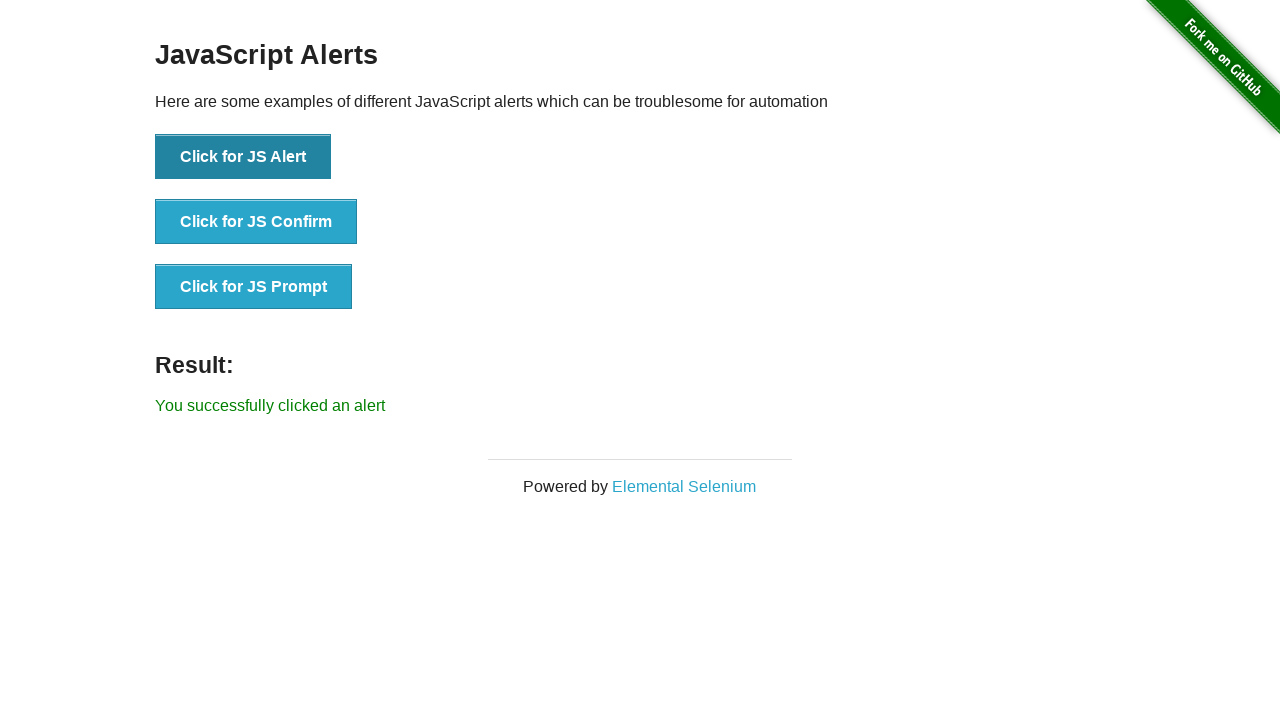

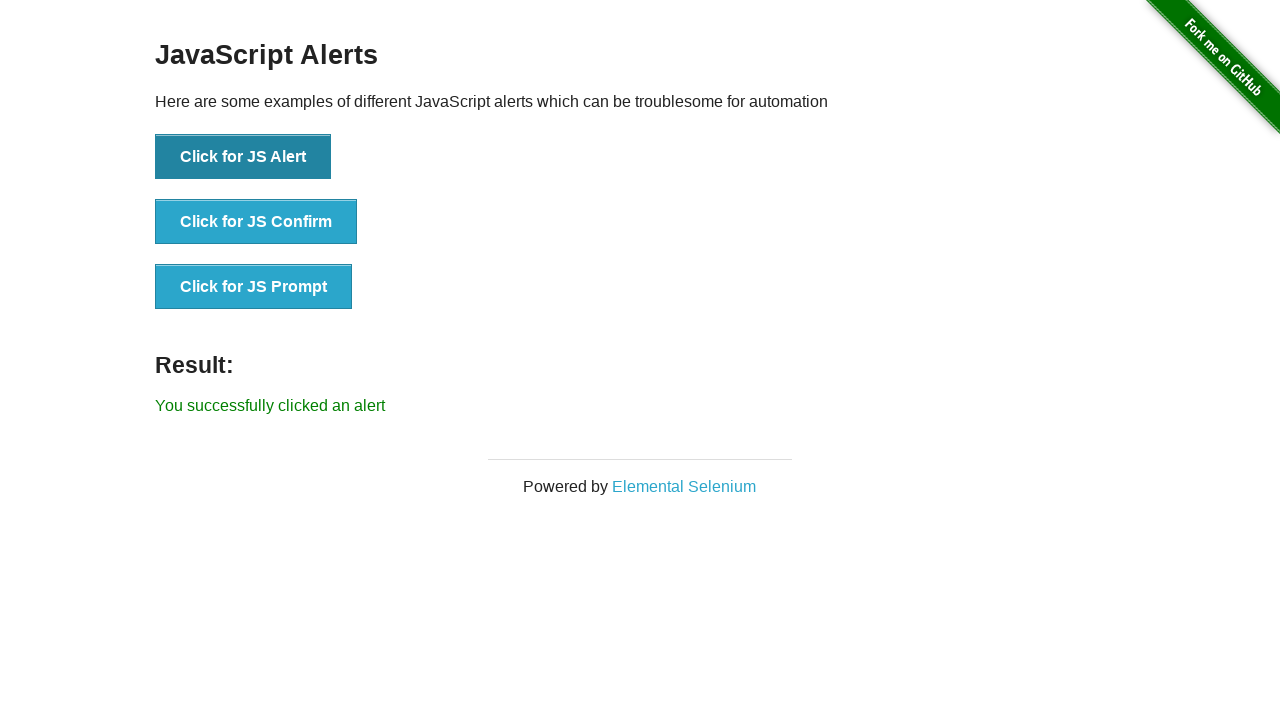